Tests window handling functionality by clicking a button that opens a new window/tab

Starting URL: http://demo.automationtesting.in/Windows.html

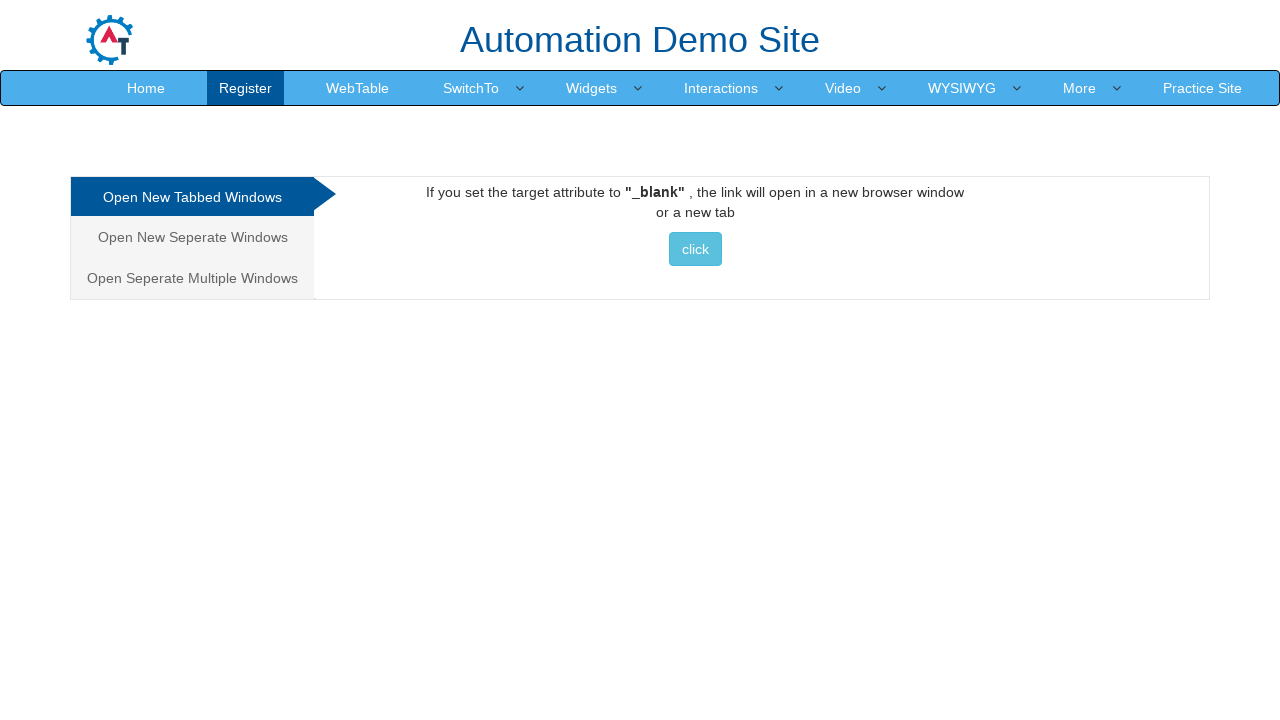

Clicked button to open new window/tab at (695, 249) on button:has-text('click')
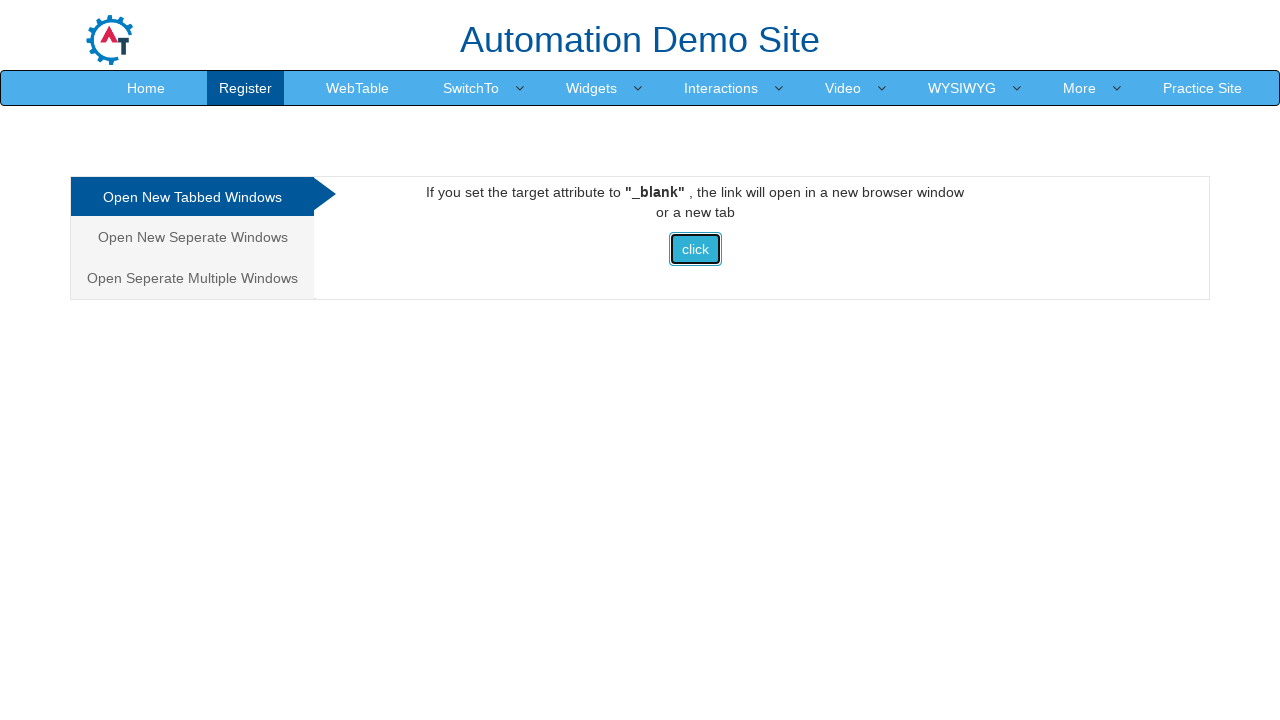

Clicked button and waited for new page to open at (695, 249) on button:has-text('click')
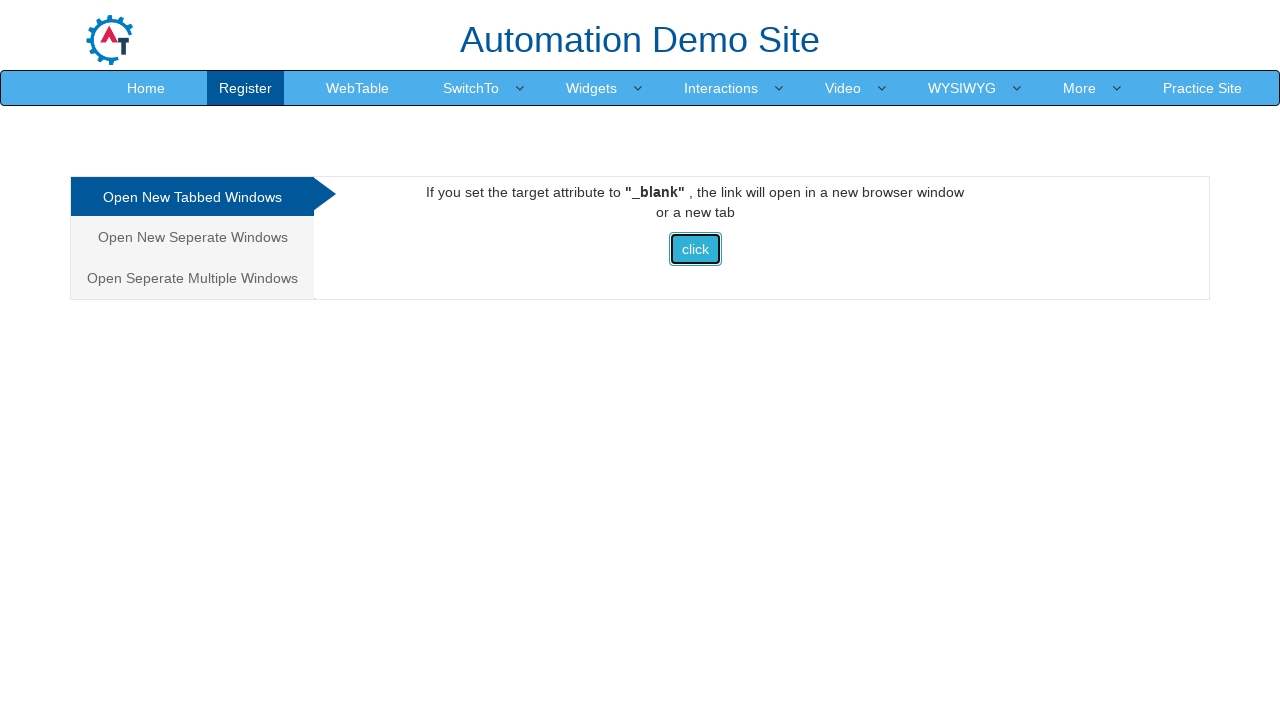

New page/tab captured
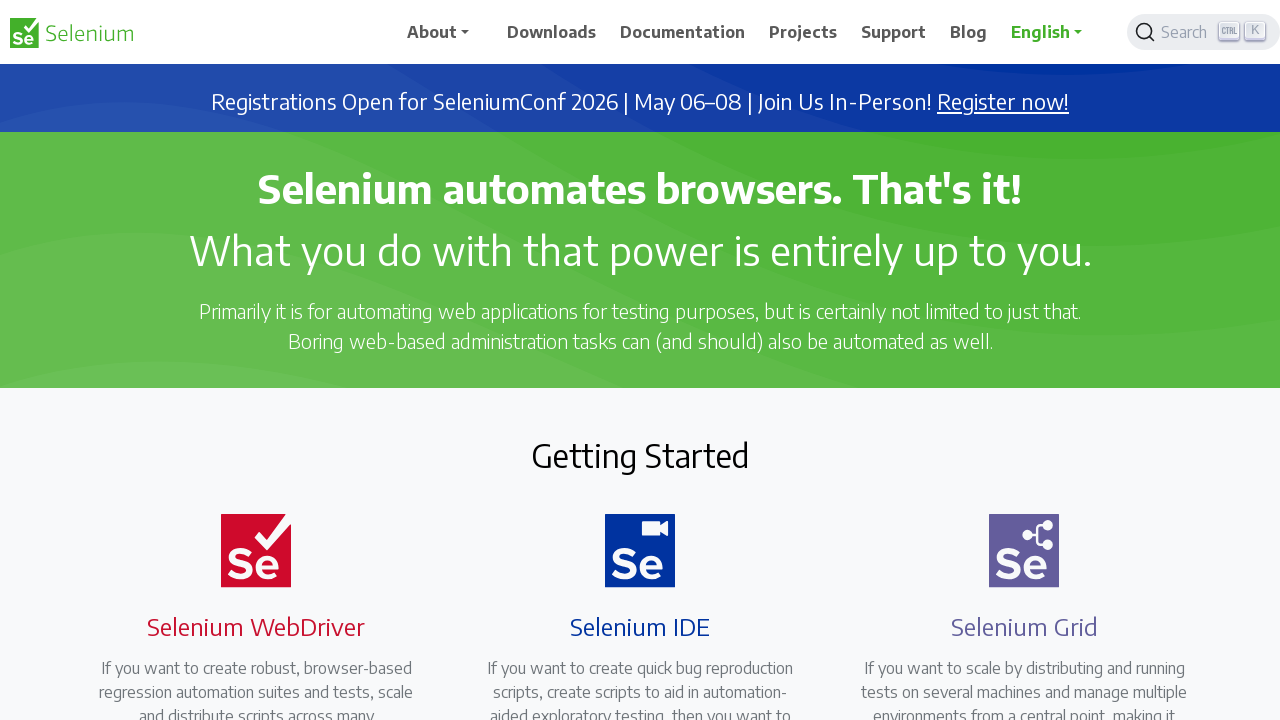

Retrieved new window title: Selenium
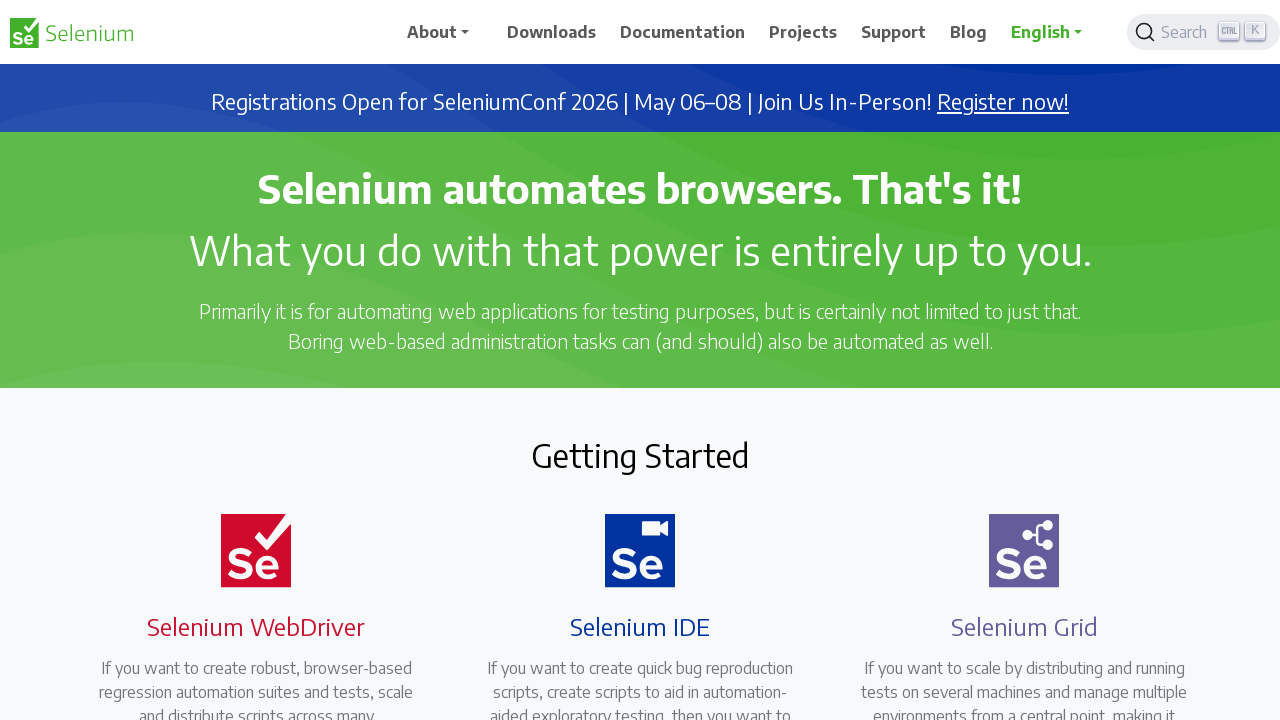

Printed new window title: Selenium
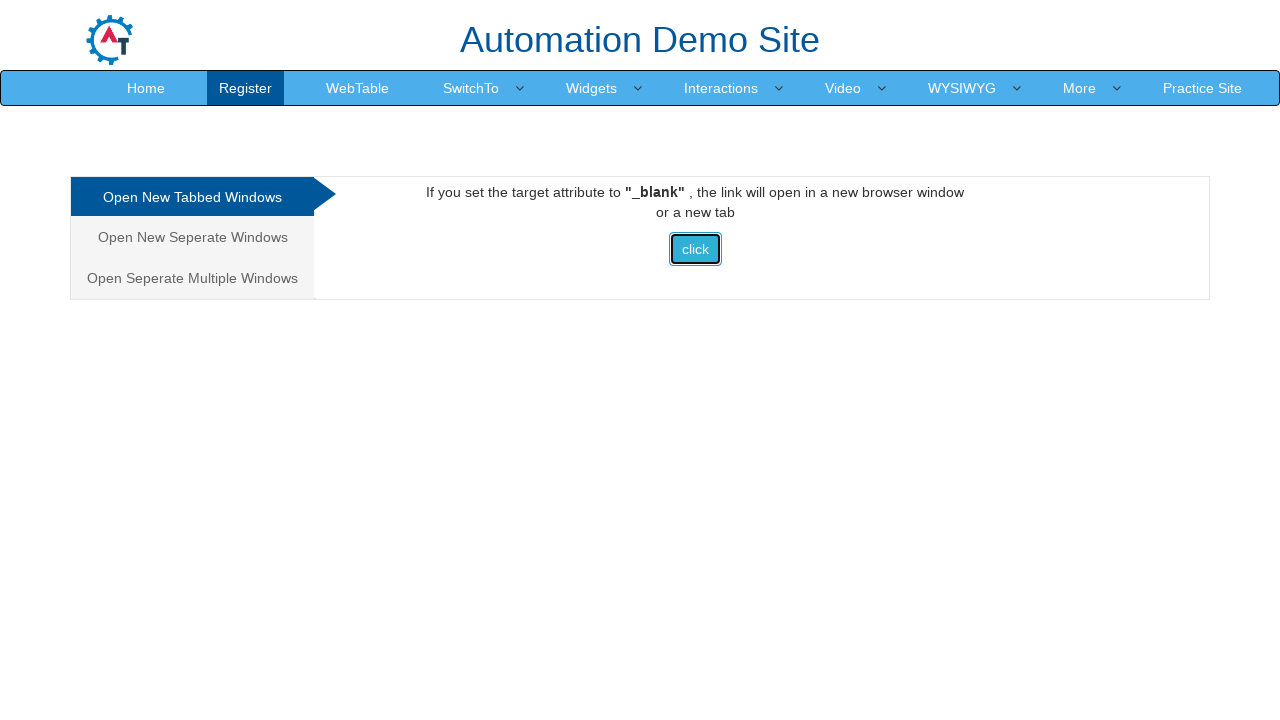

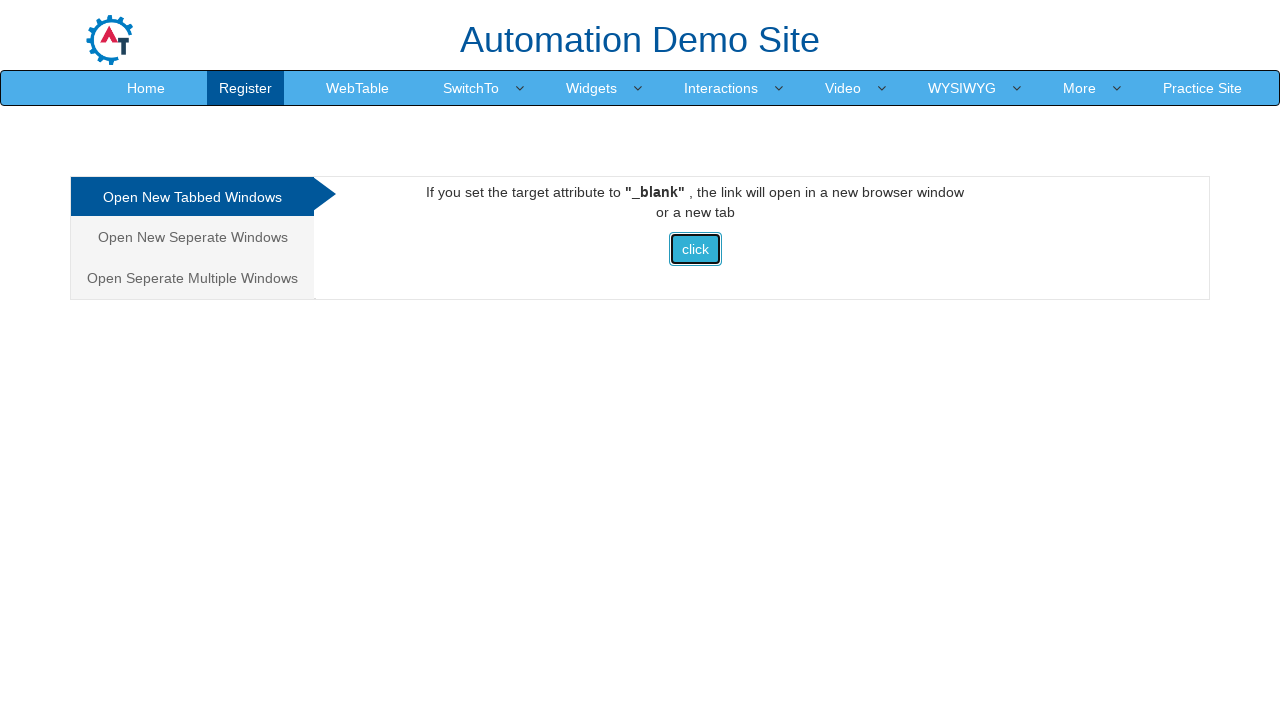